Tests various form elements on an automation practice page including text input, checkboxes, dropdowns, and autocomplete fields

Starting URL: https://rahulshettyacademy.com/AutomationPractice/

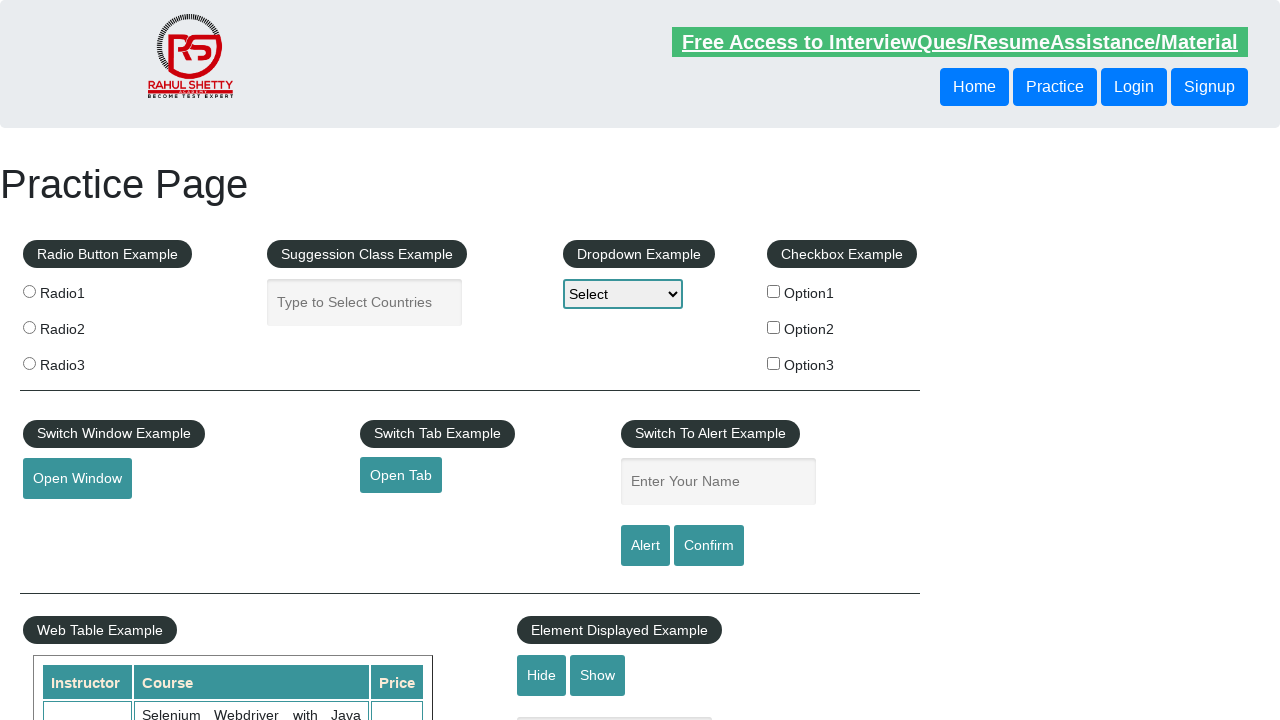

Filled name field with 'Selenium WebDriver' on input#name
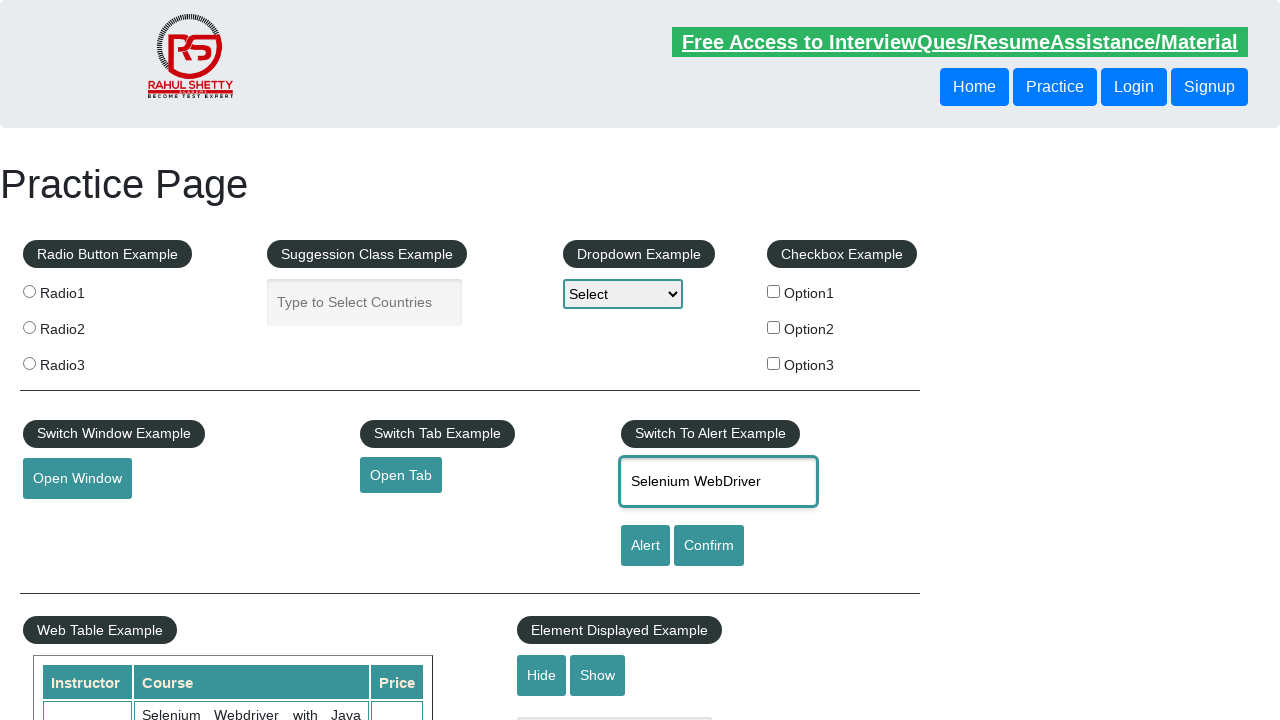

Clicked checkbox option 2 at (774, 327) on input#checkBoxOption2
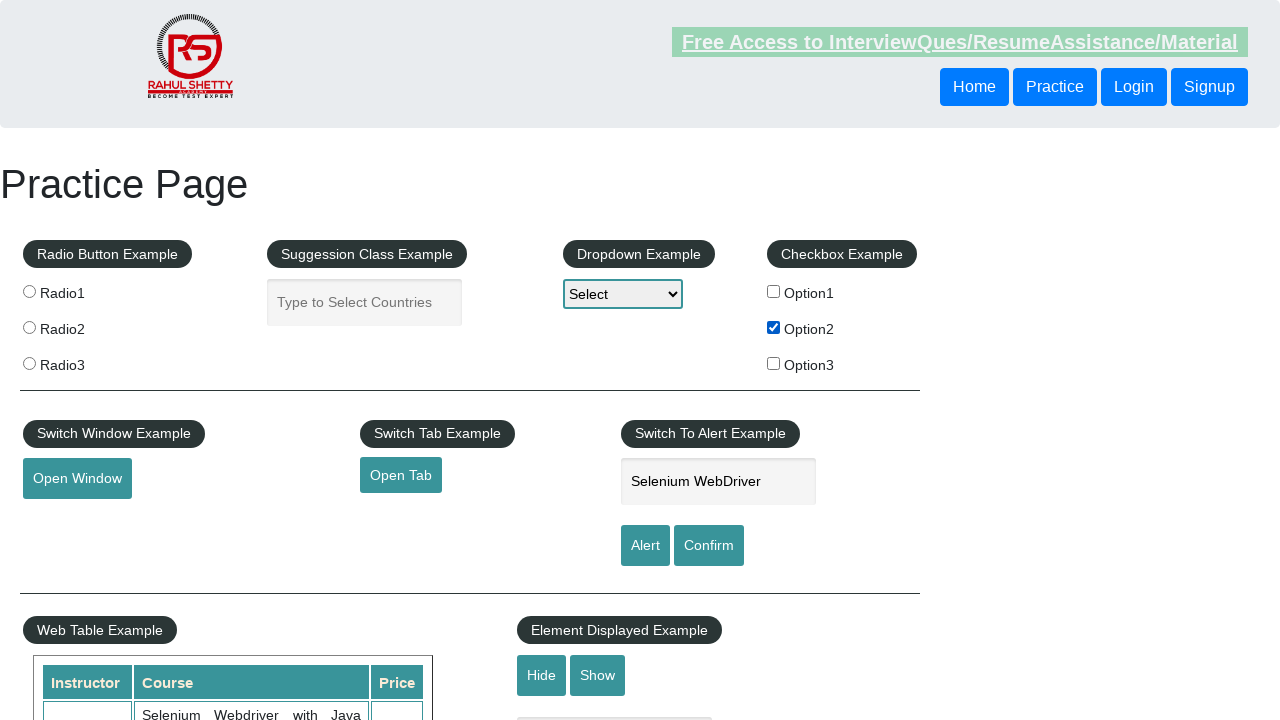

Selected option2 from dropdown on select#dropdown-class-example
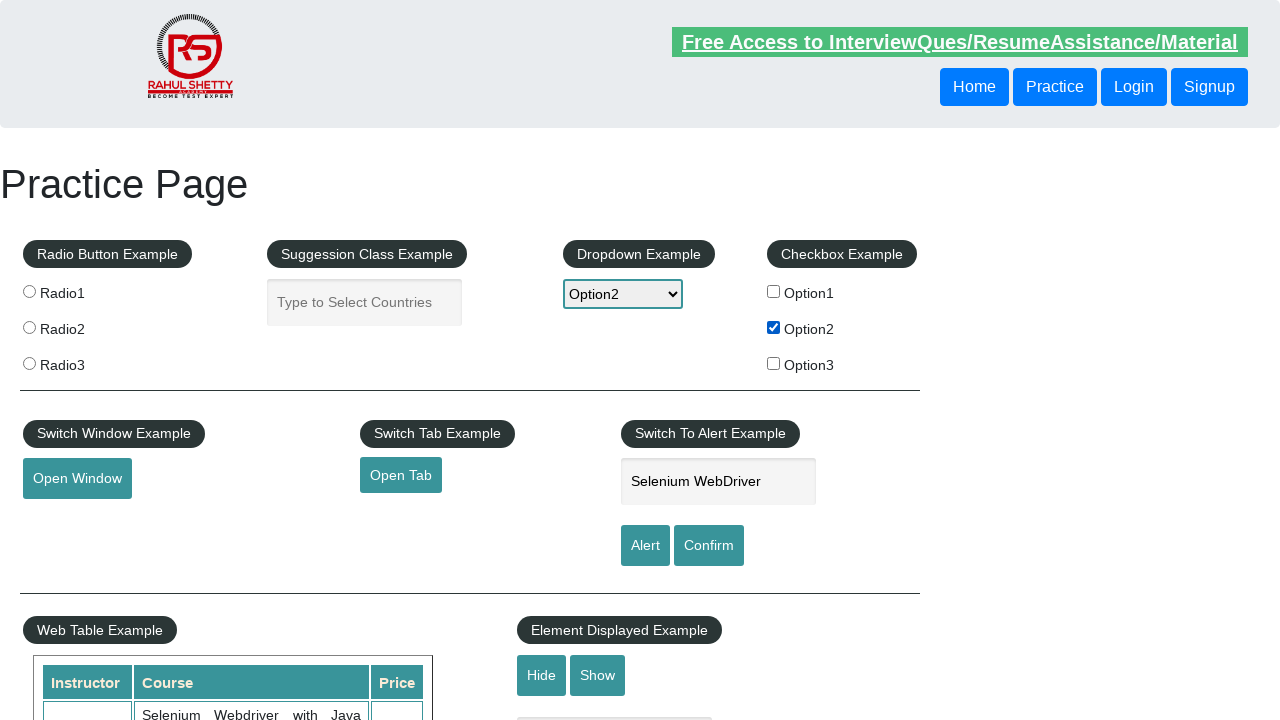

Filled autocomplete field with 'Ind' on input#autocomplete
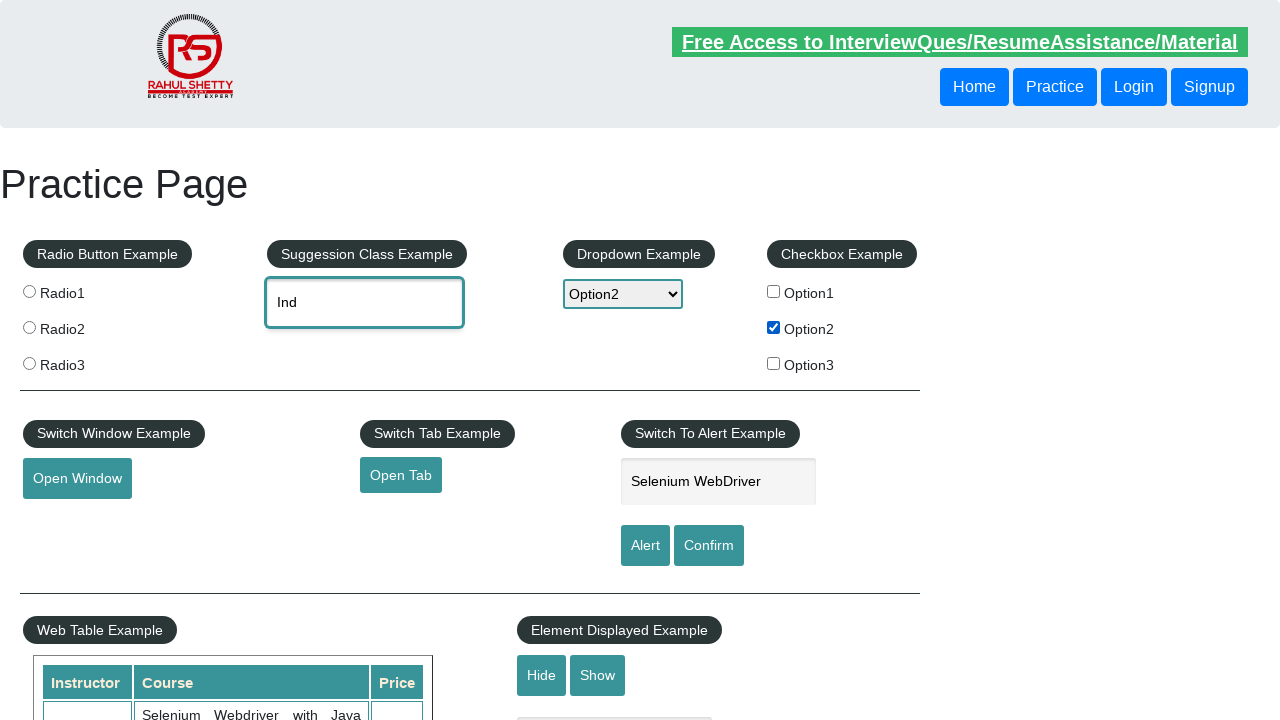

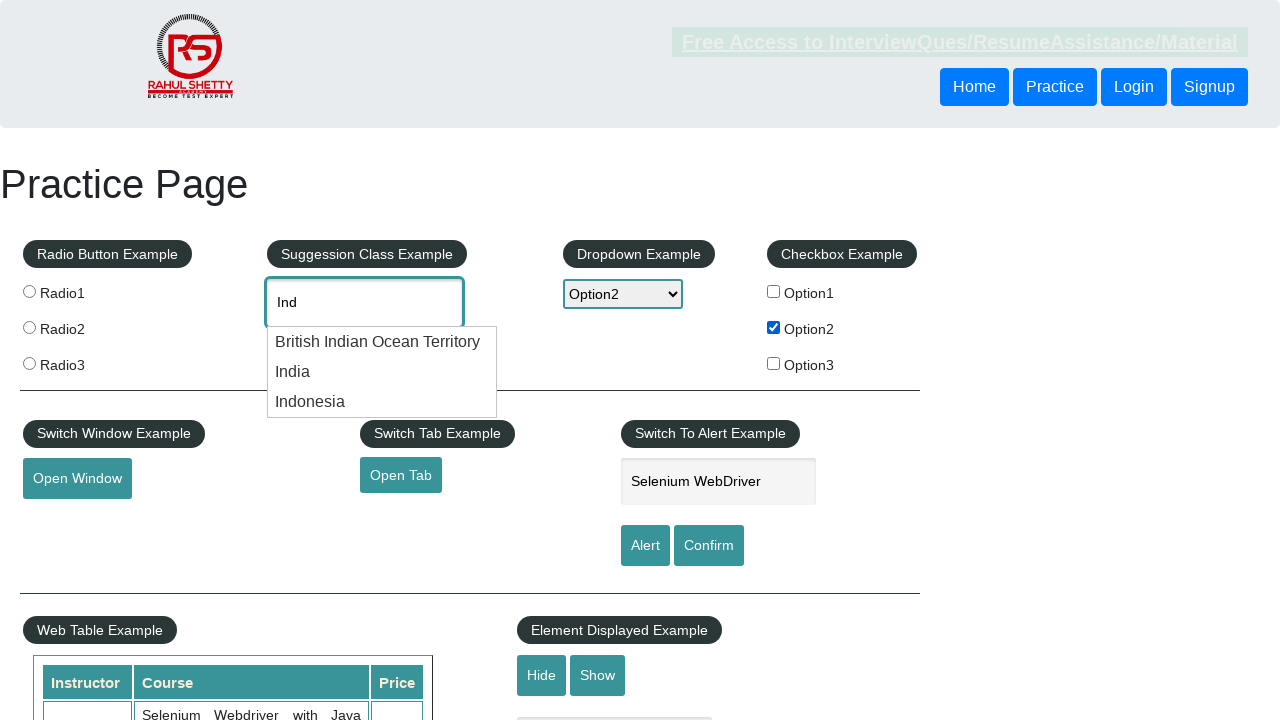